Tests keyboard interactions with an autocomplete input field by using shift key to type capital letter followed by lowercase text

Starting URL: https://demoqa.com/auto-complete

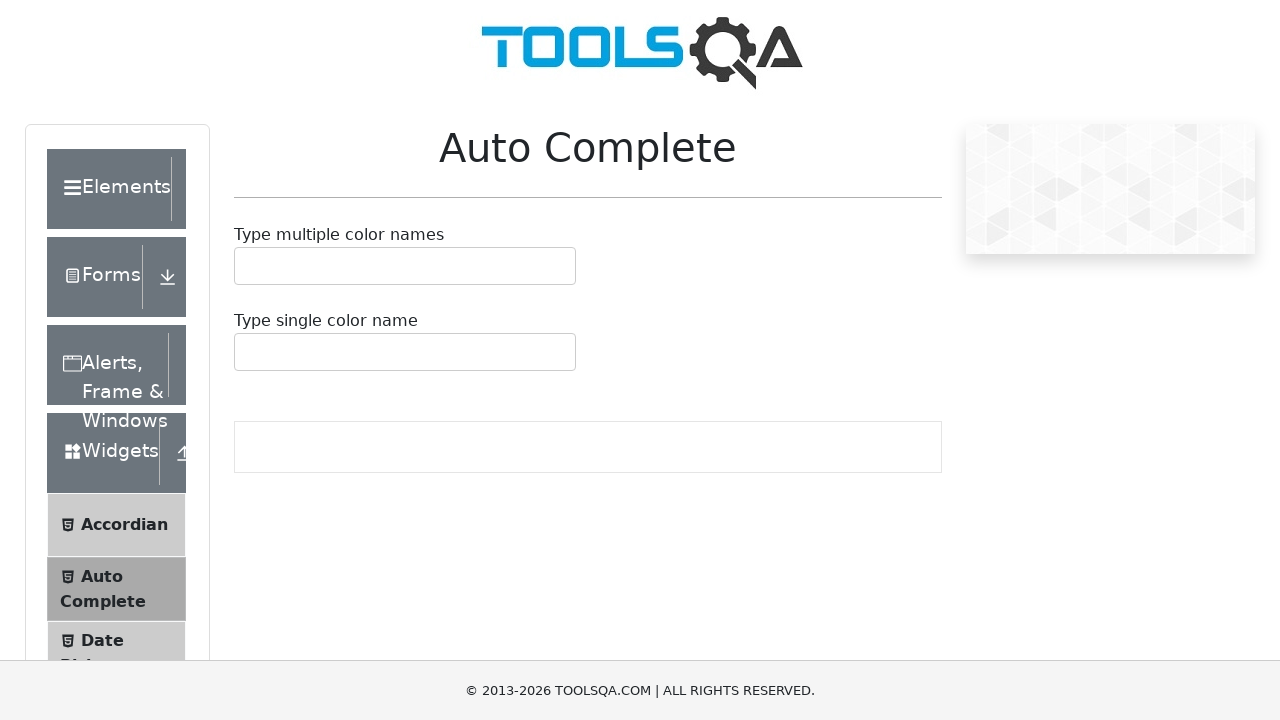

Located the autocomplete input field
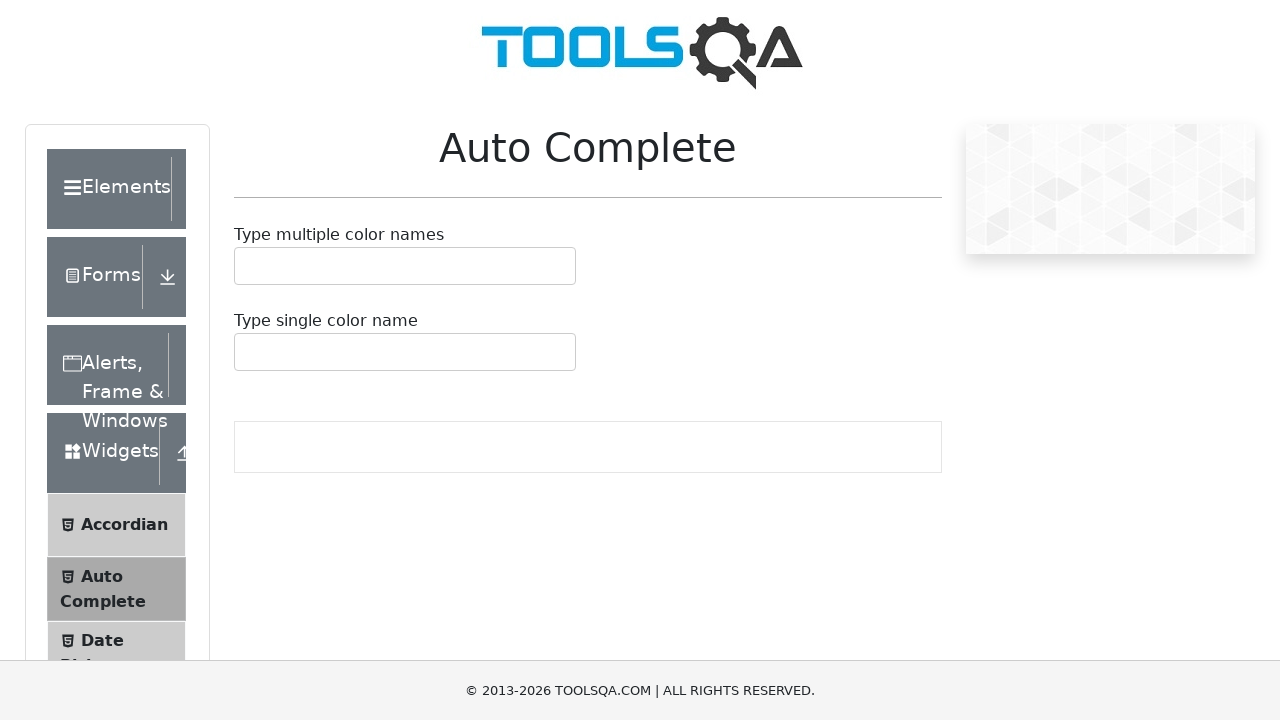

Clicked on the autocomplete input field at (247, 352) on #autoCompleteSingleInput
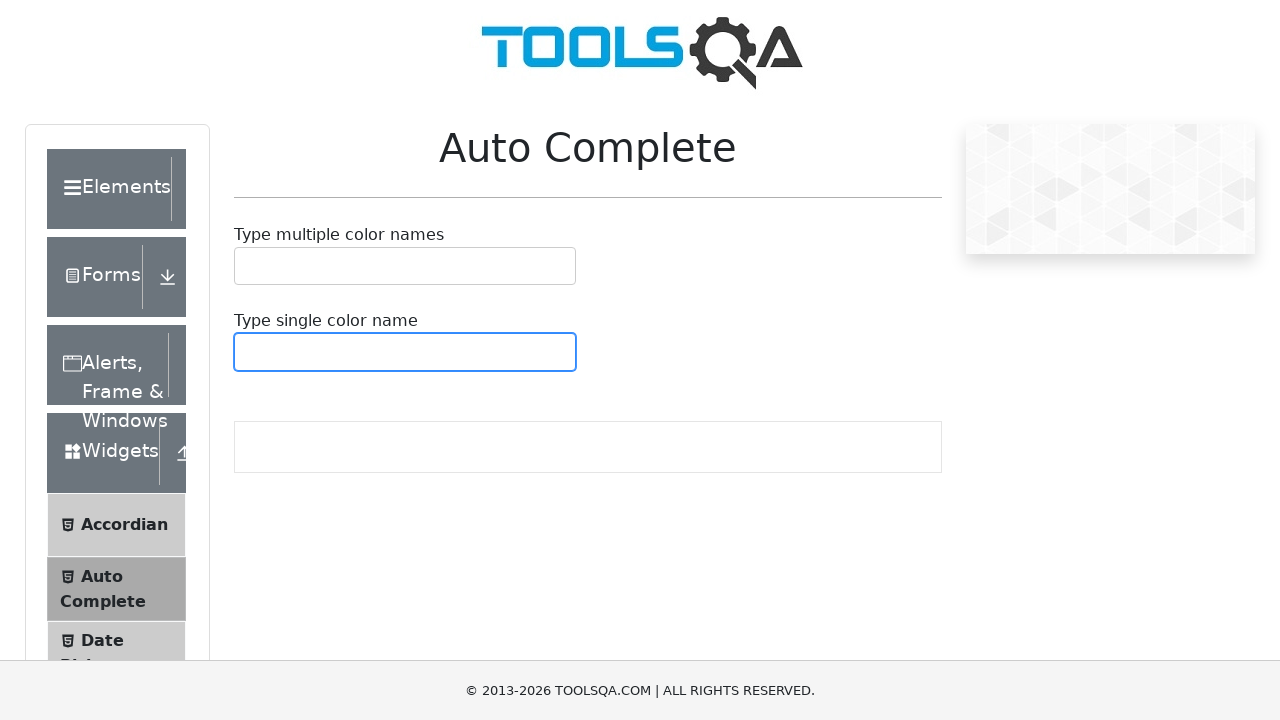

Pressed Shift key down
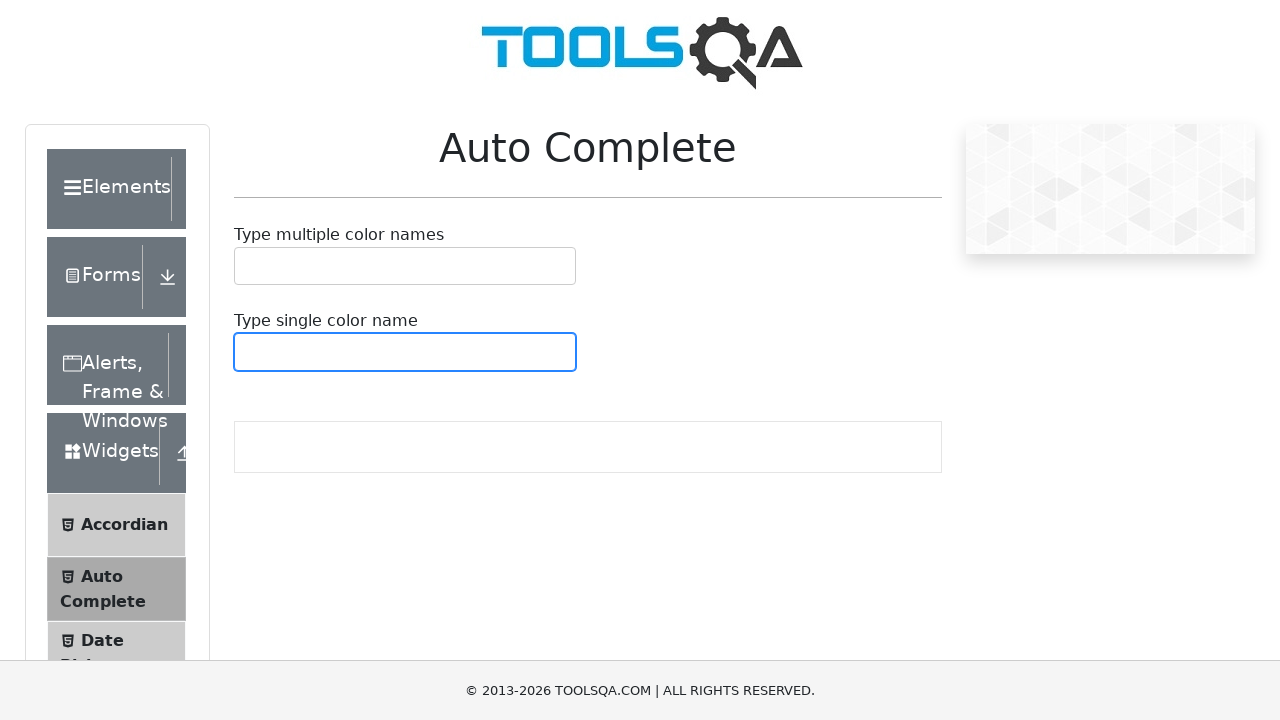

Typed 'a' with Shift held down to produce capital 'A'
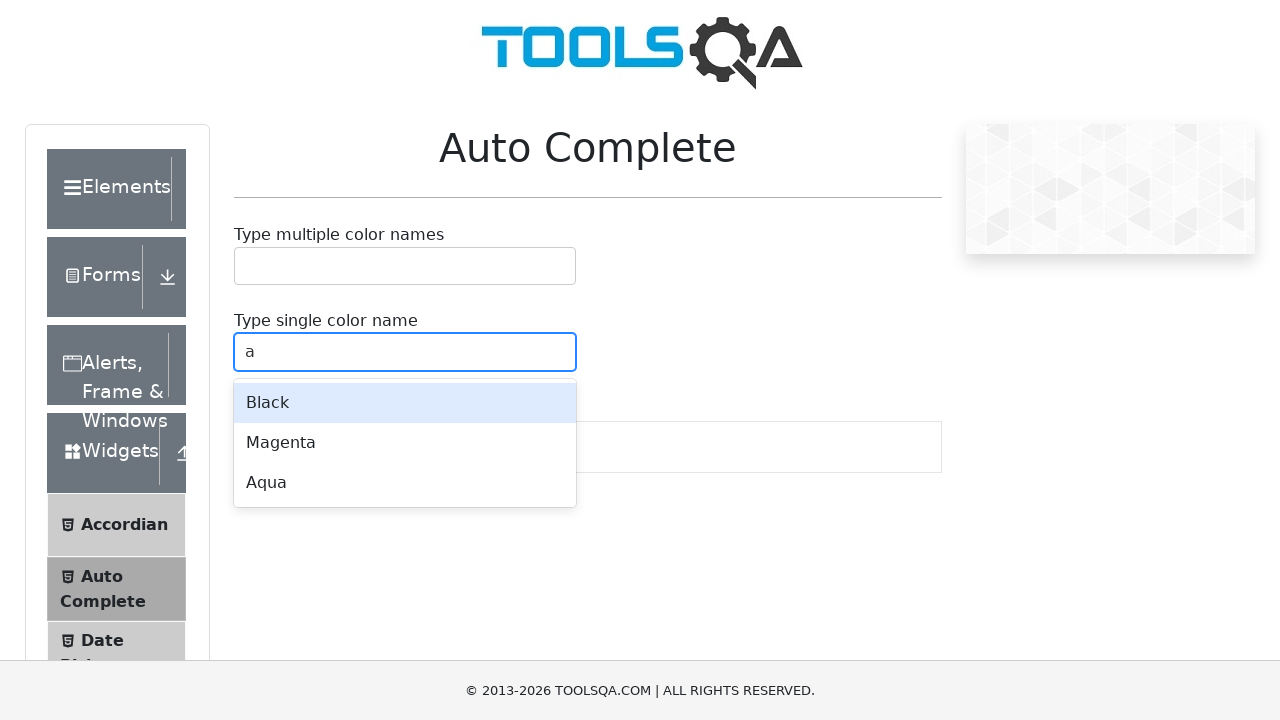

Released Shift key
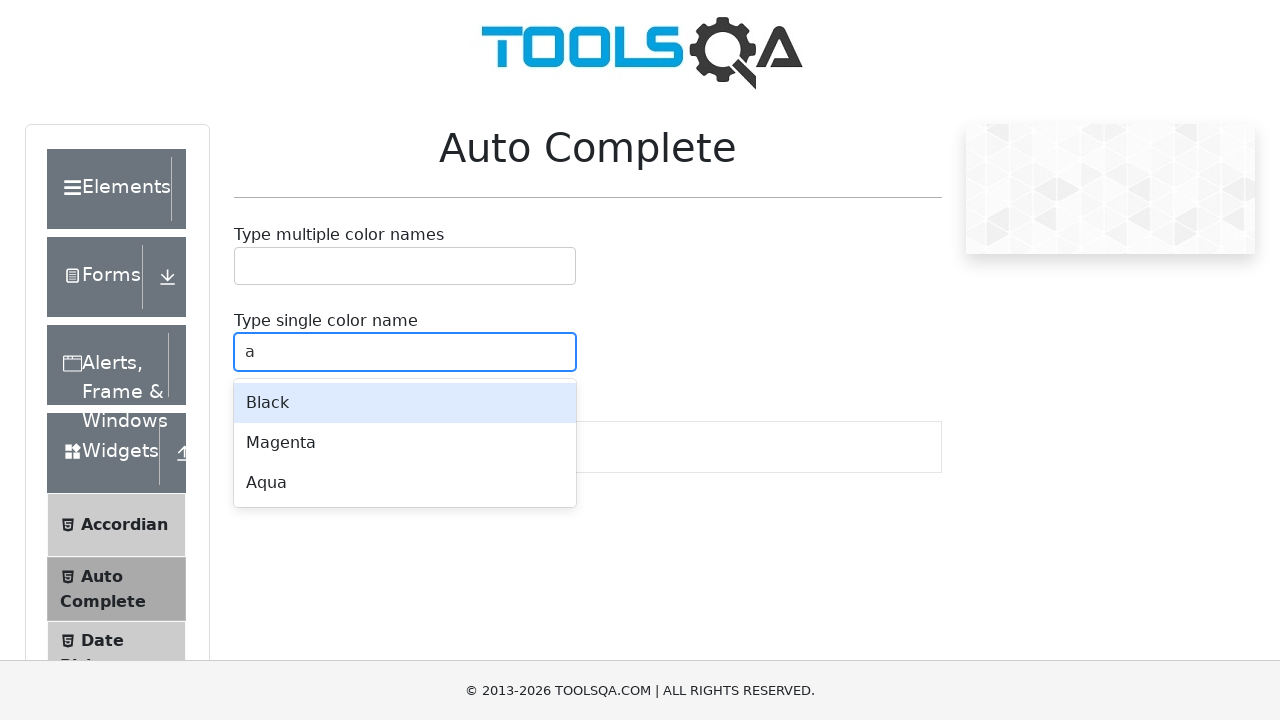

Typed 'hmet' to complete the word 'Ahmet'
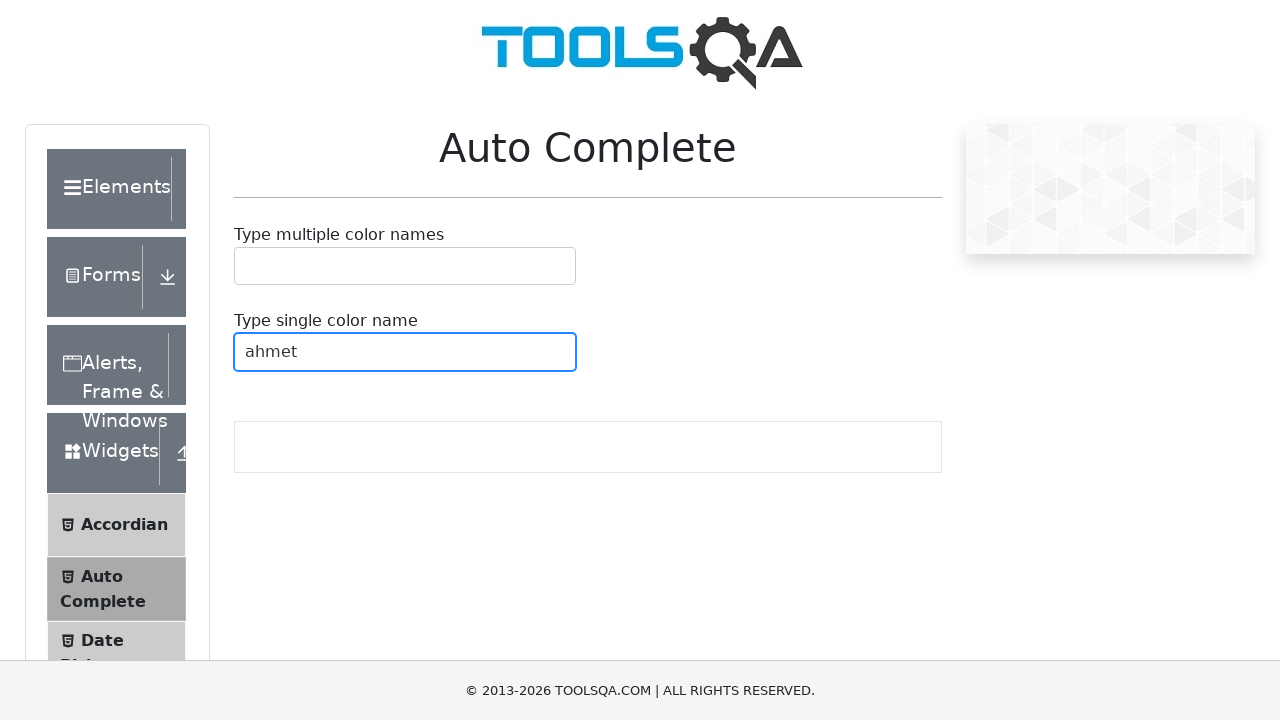

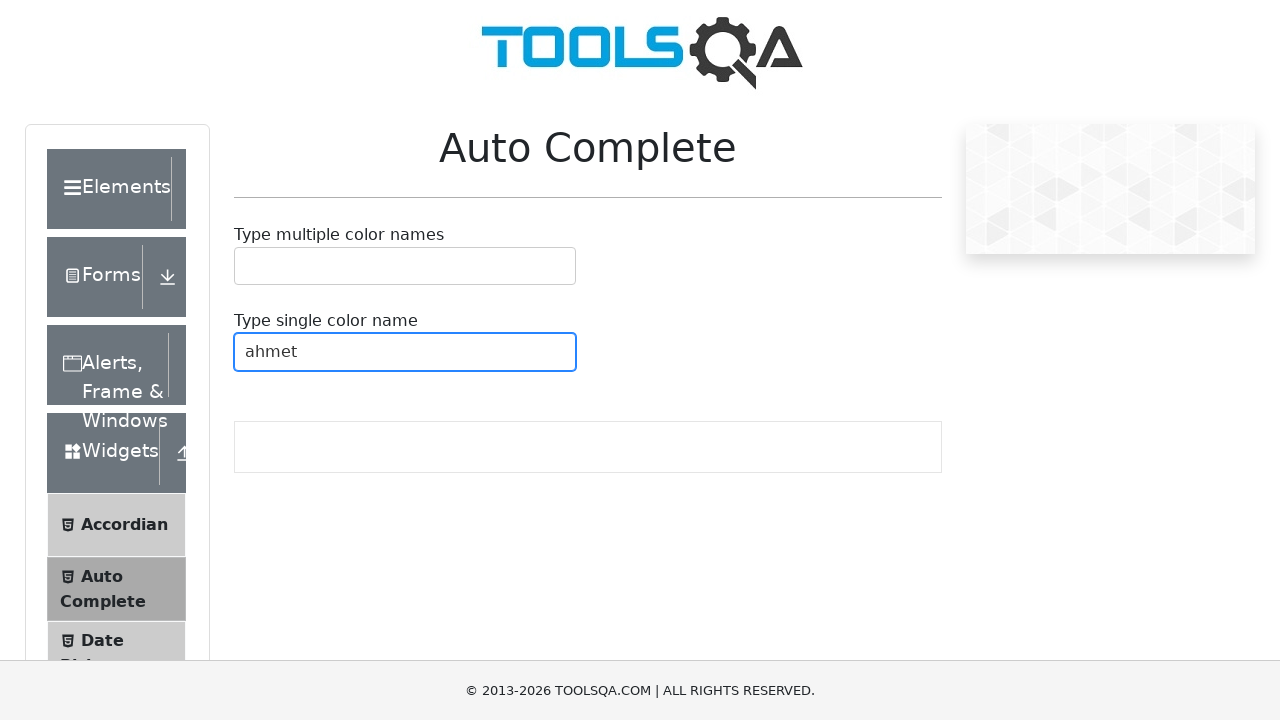